Tests that clicking the "Make Appointment" button redirects to the login page

Starting URL: https://katalon-demo-cura.herokuapp.com/

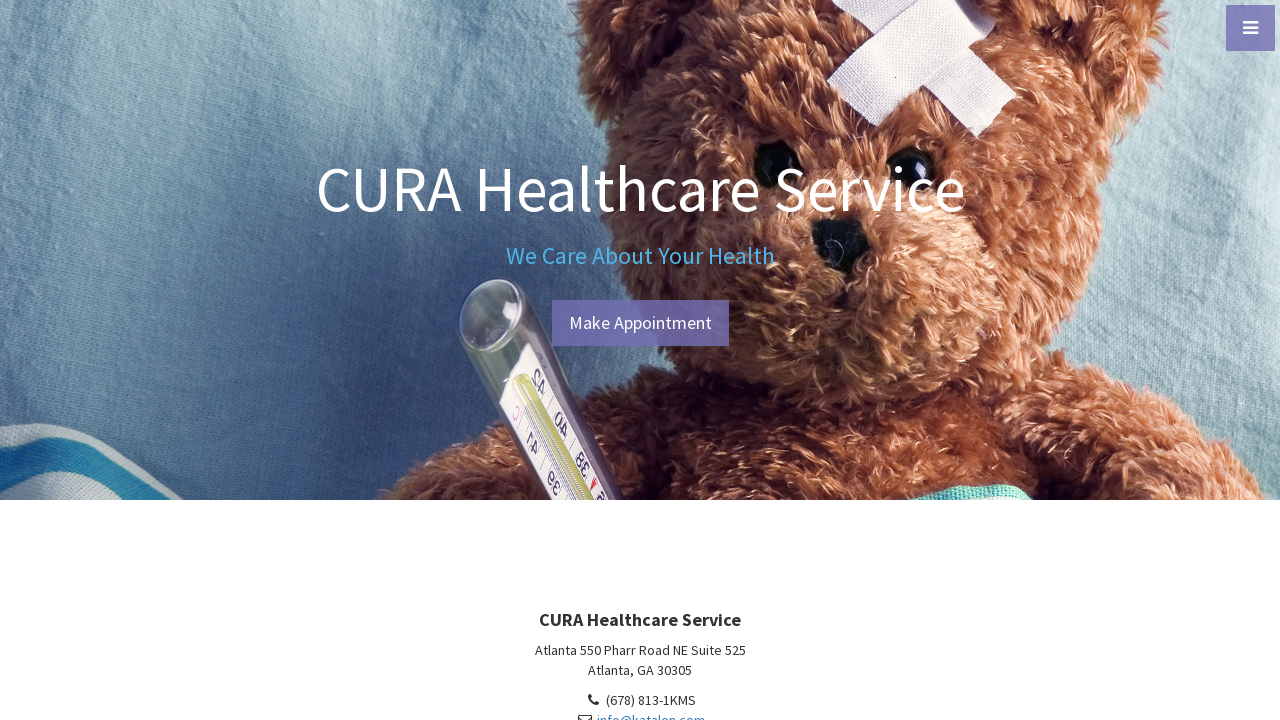

Clicked the 'Make Appointment' button at (640, 323) on #btn-make-appointment
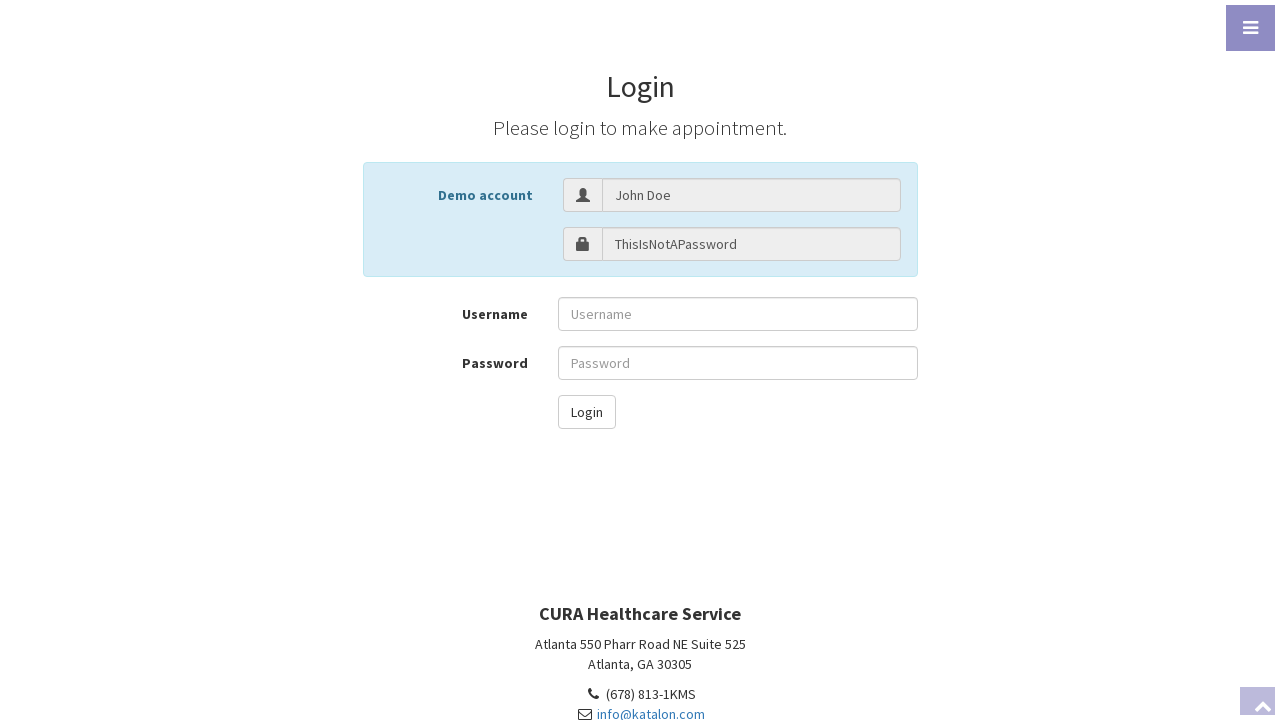

Verified redirect to login page at https://katalon-demo-cura.herokuapp.com/profile.php#login
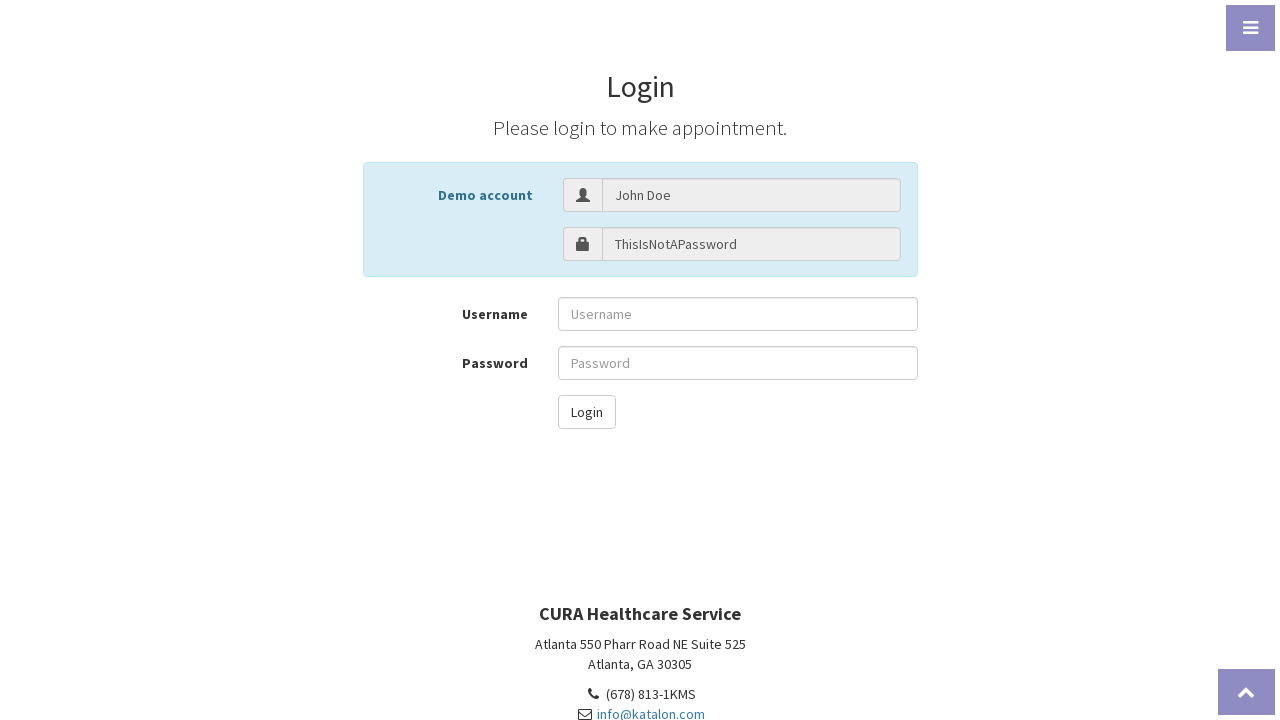

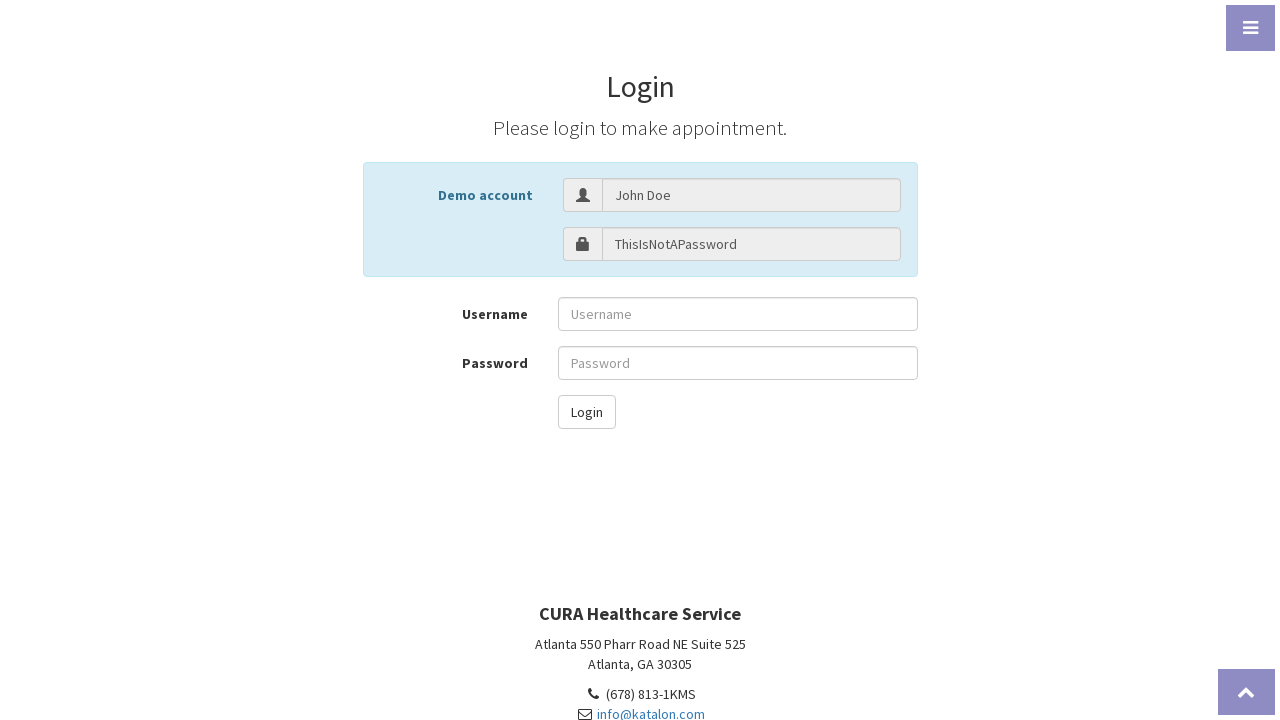